Opens Spotify homepage and validates that the page loads correctly by checking the title

Starting URL: https://www.spotify.com

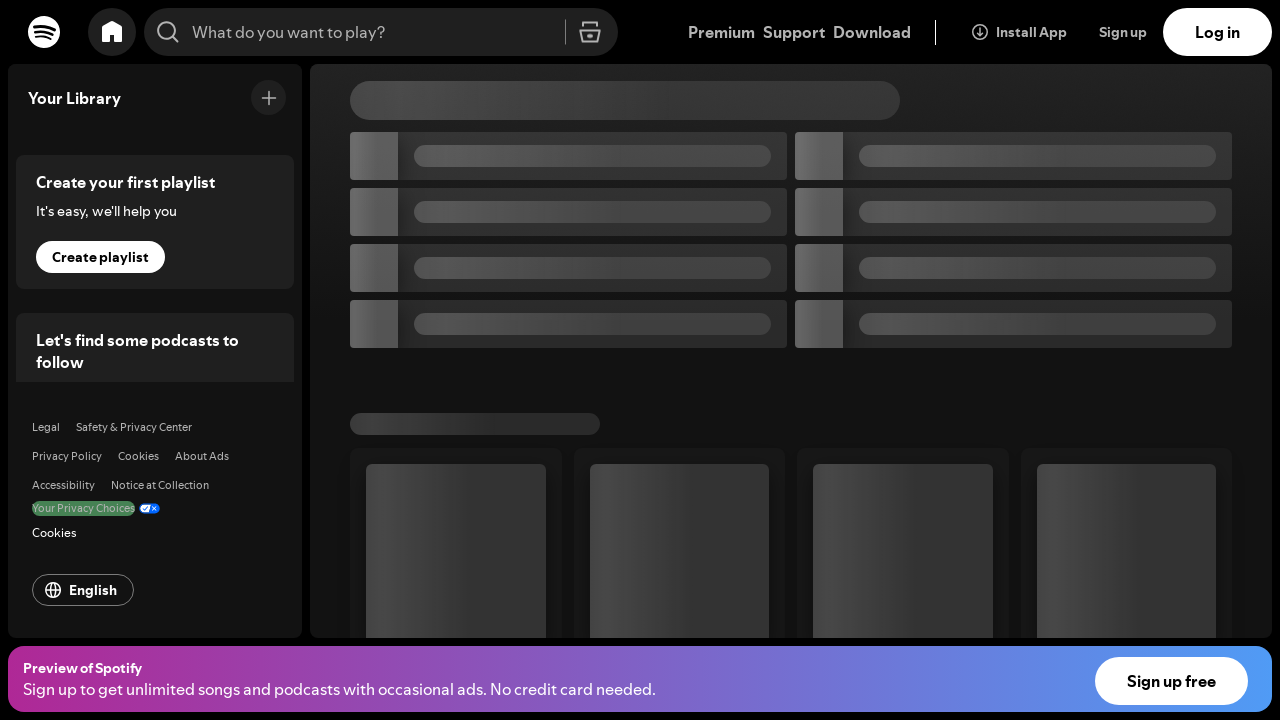

Waited for page to reach domcontentloaded state
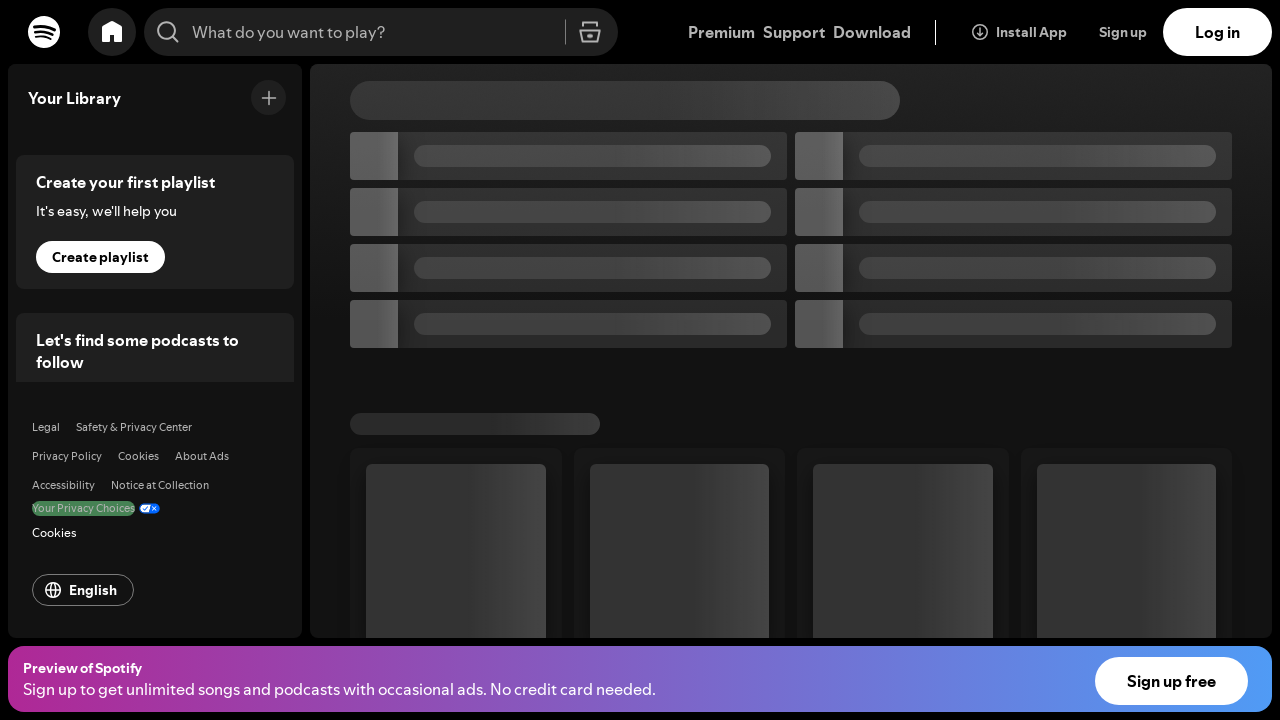

Retrieved page title: 'Spotify - Web Player: Music for everyone'
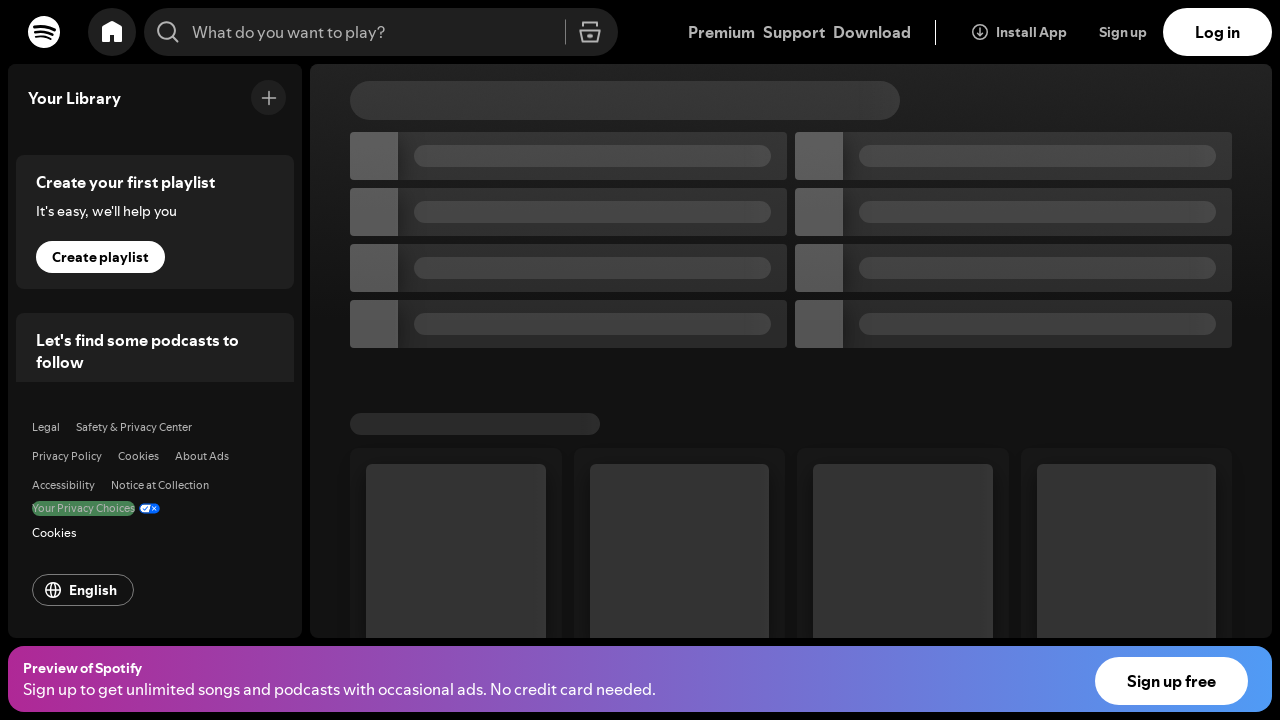

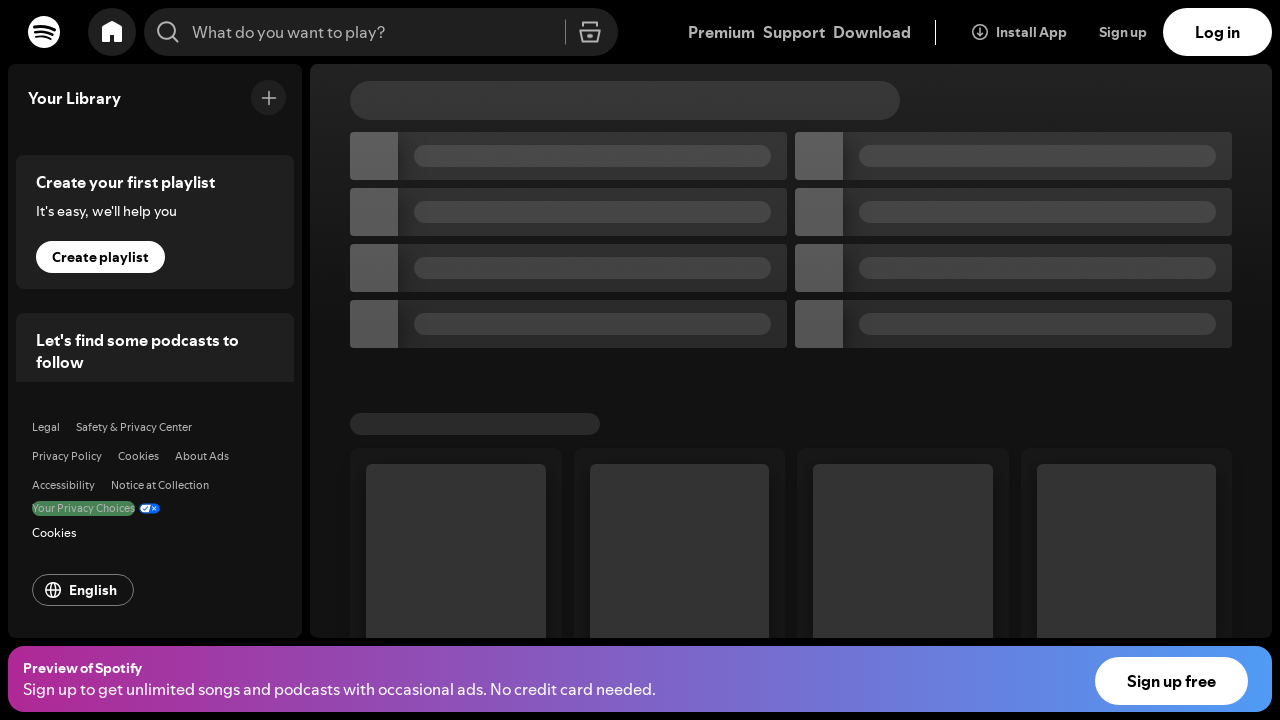